Tests Base64 encoding of a pure newline character using JavaScript to set the value directly.

Starting URL: https://www.001236.xyz/en/base64

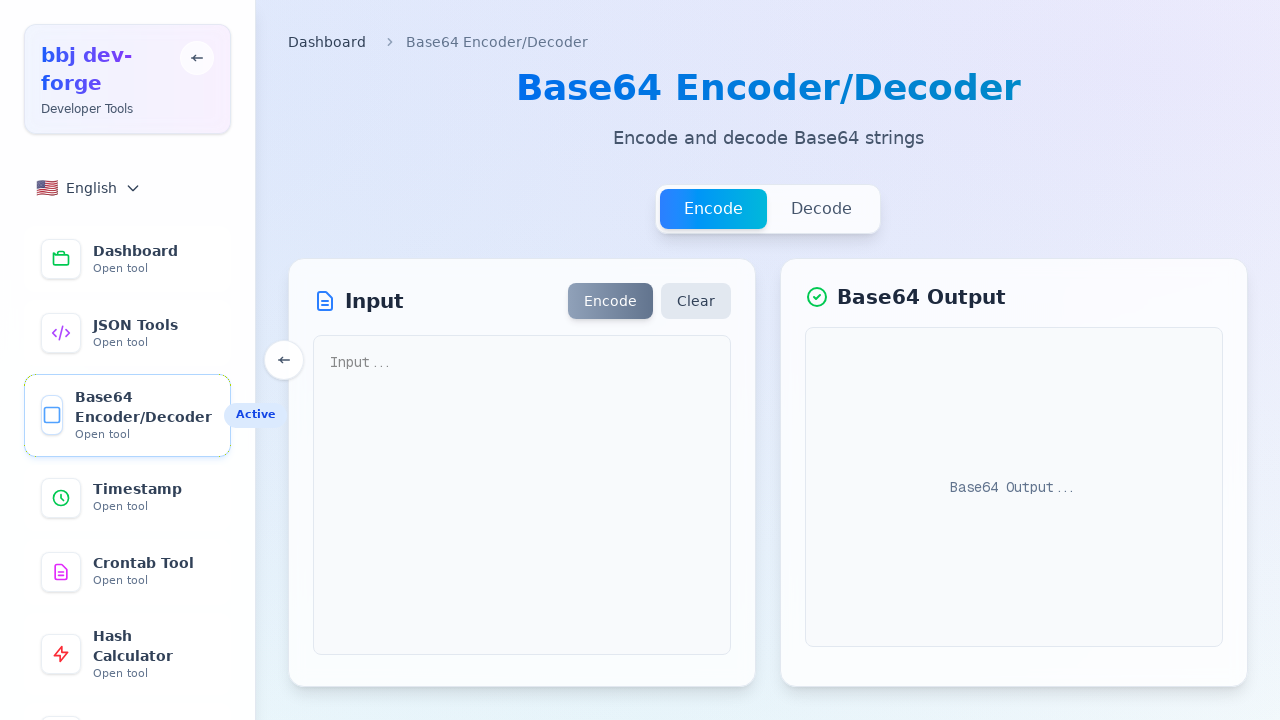

Set pure newline character in textarea using JavaScript
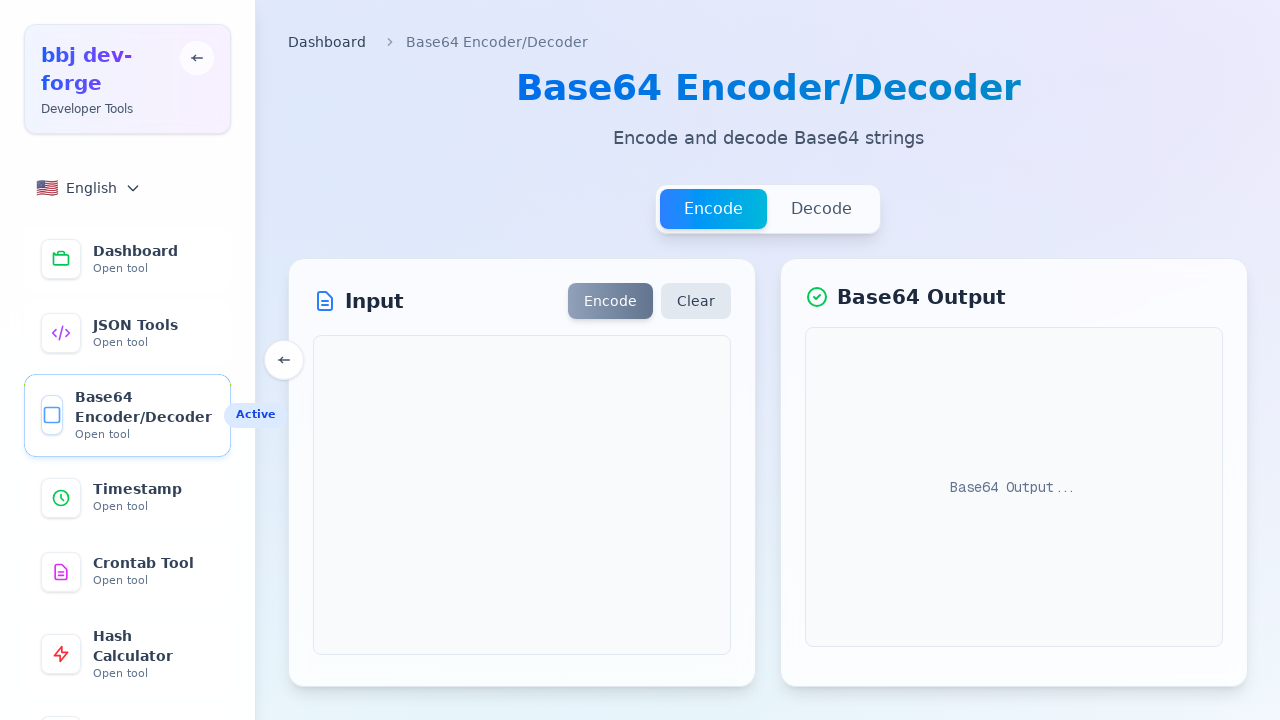

Located the Encode button
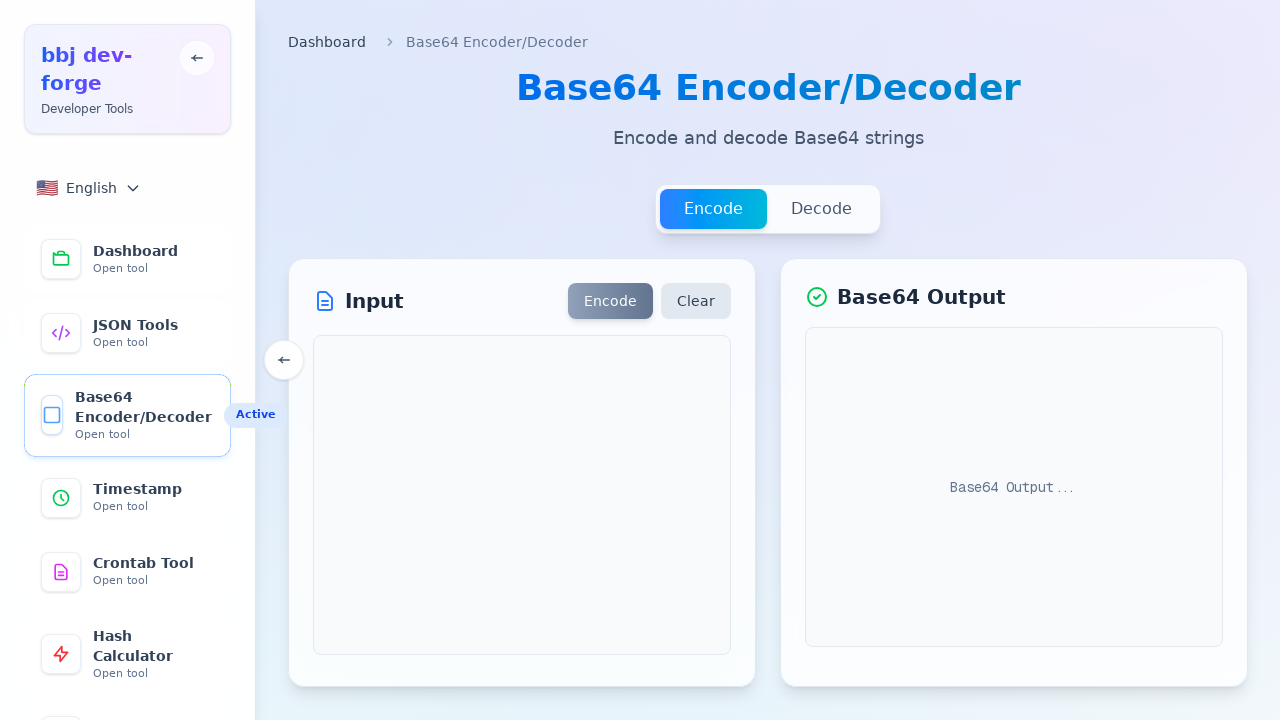

Checked if Encode button is disabled: True
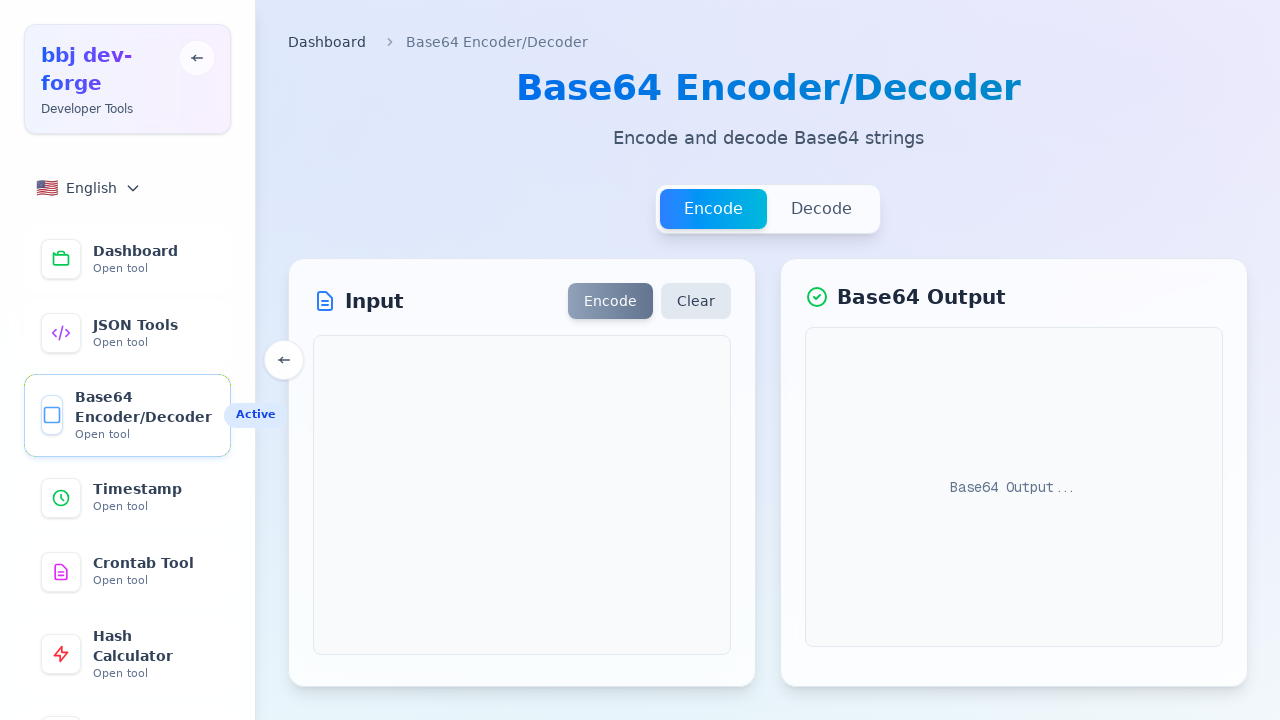

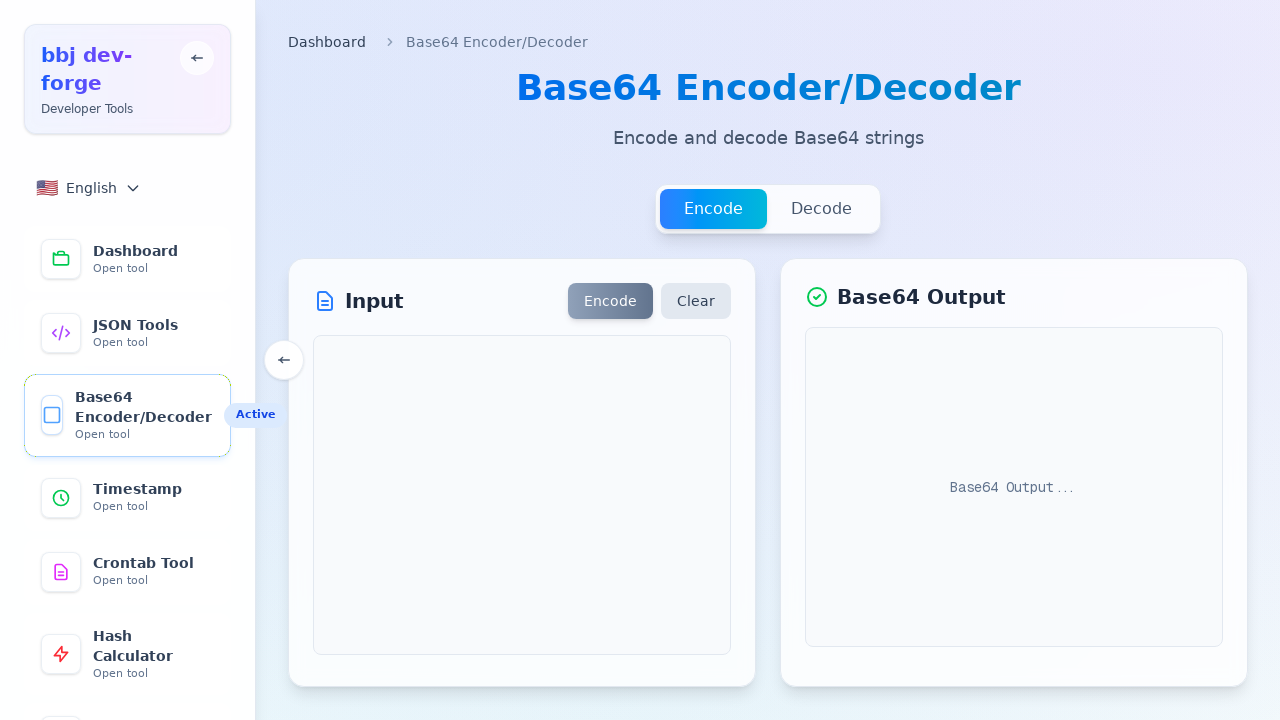